Tests dynamic control elements by clicking the Remove button and waiting for it to change to Add button

Starting URL: http://the-internet.herokuapp.com/dynamic_controls

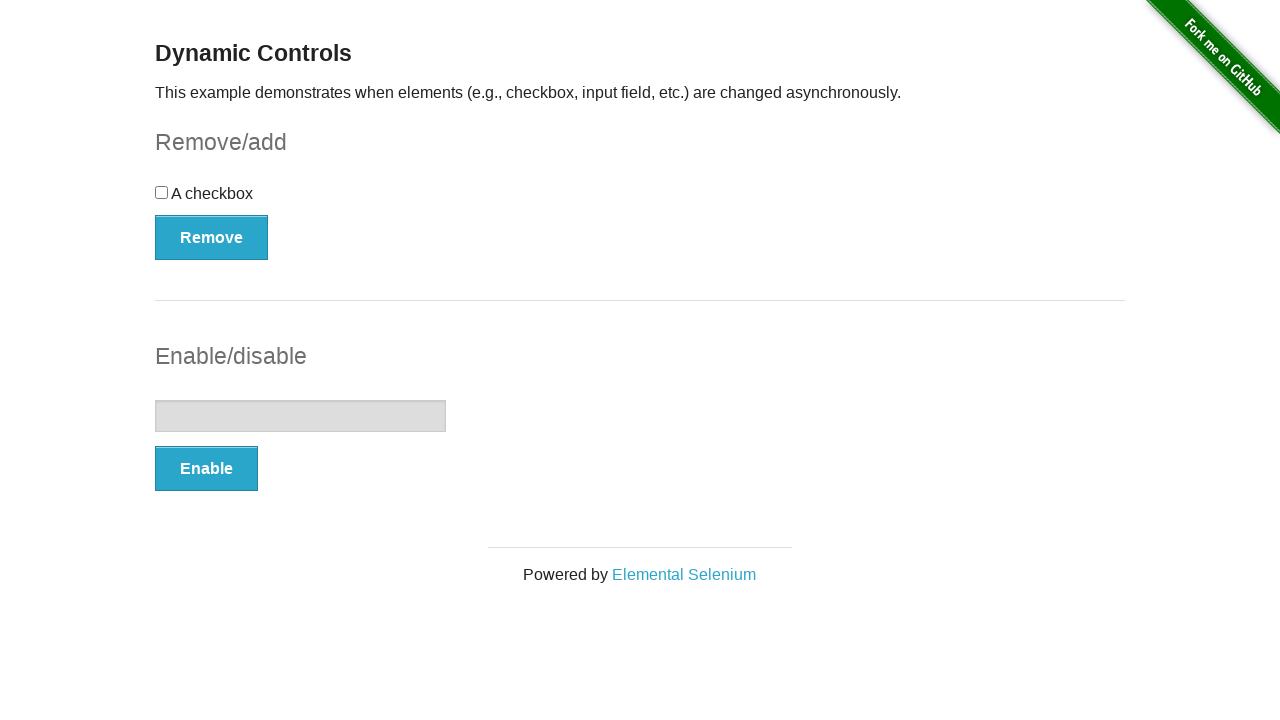

Navigated to dynamic controls page
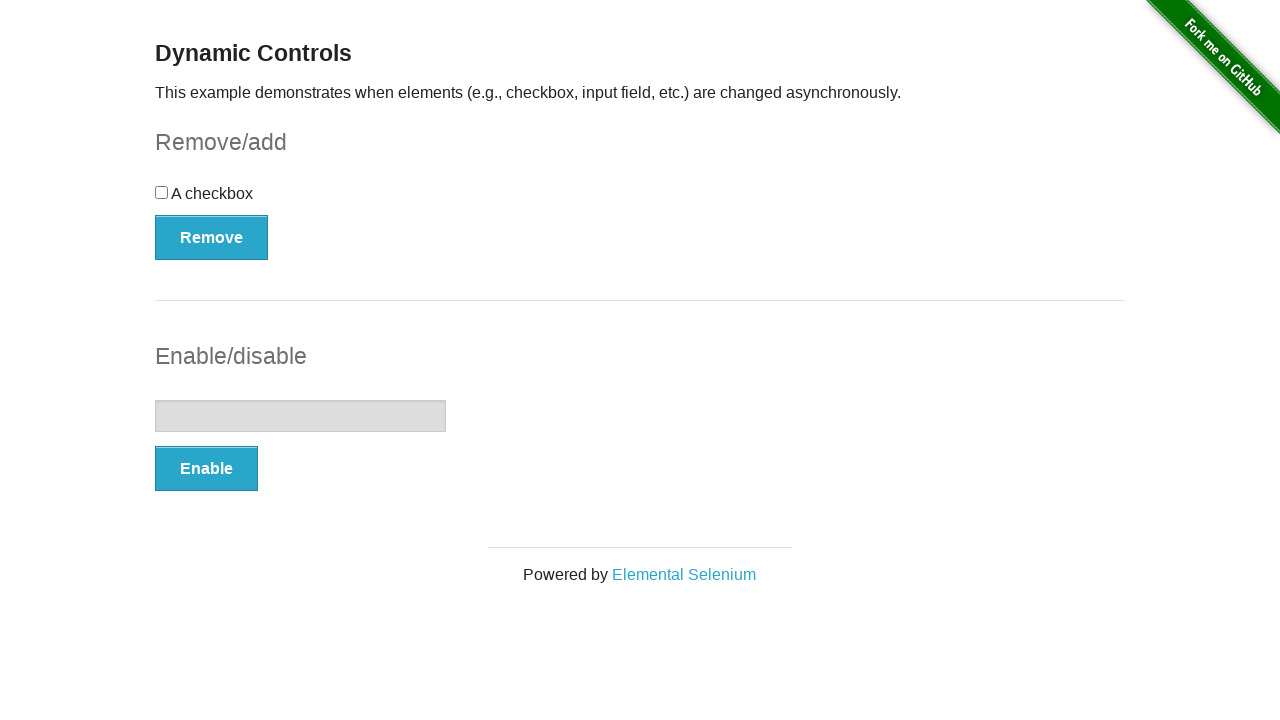

Clicked the Remove button at (212, 237) on xpath=//button[text()='Remove']
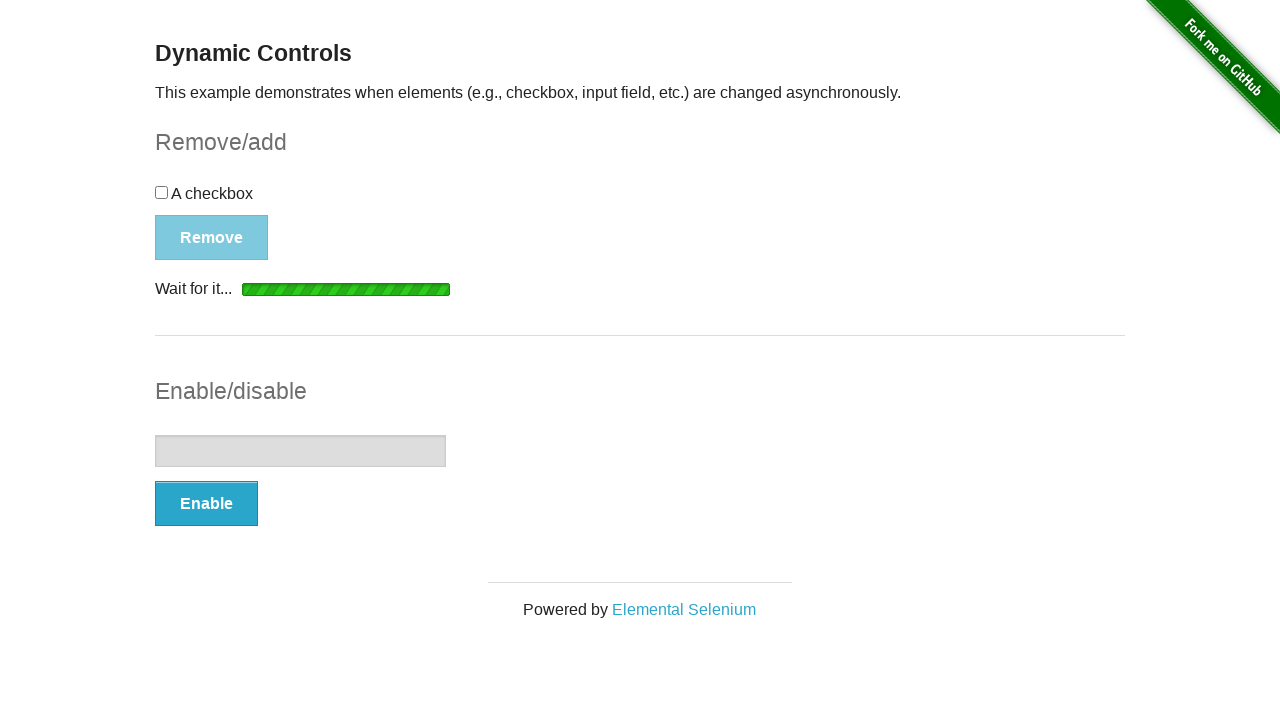

Button text changed from 'Remove' to 'Add'
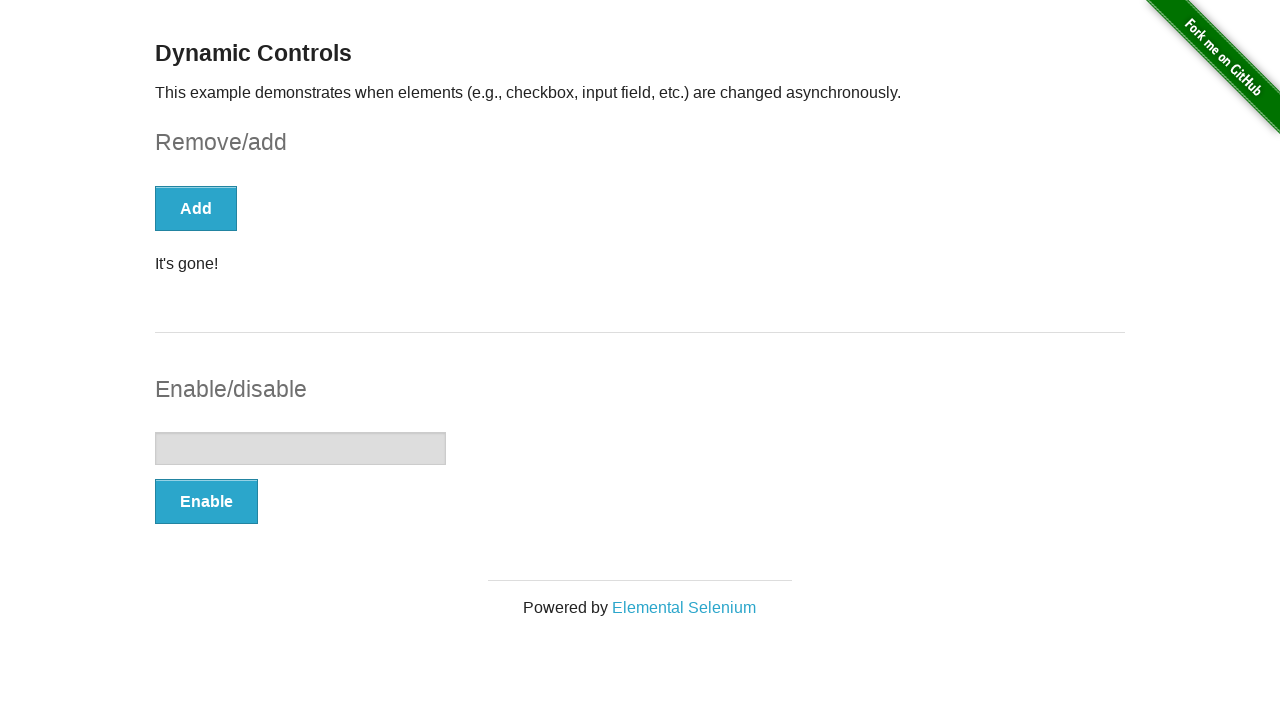

Message element appeared on page
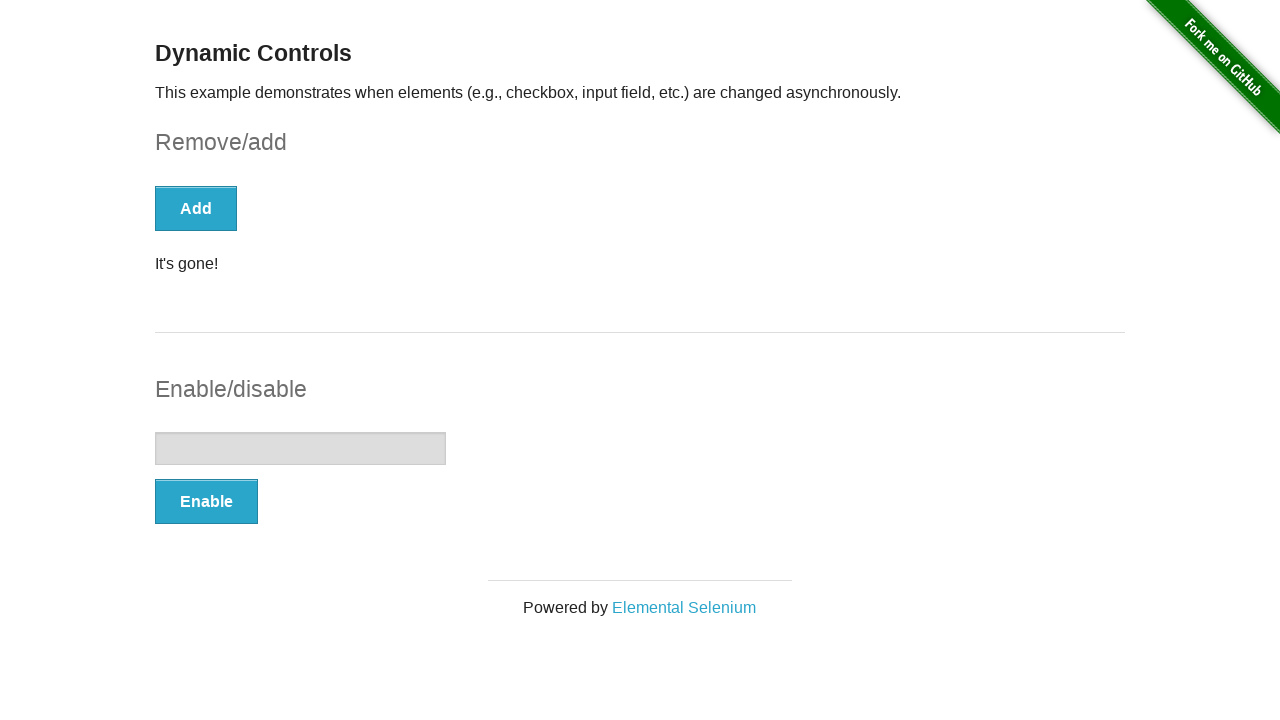

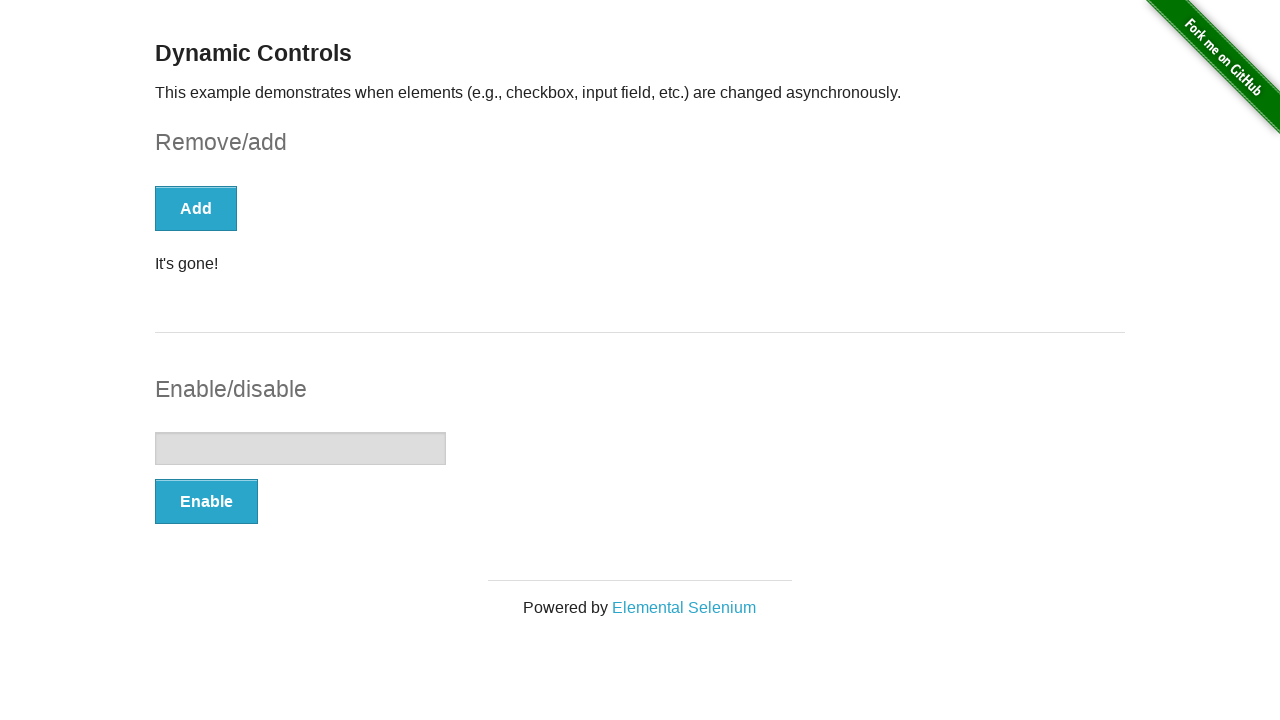